Navigates to a PIU Scores tier list page and waits for the main content to load, verifying that content is present.

Starting URL: https://piuscores.arroweclip.se/TierLists?Difficulty=18&ChartType=Single

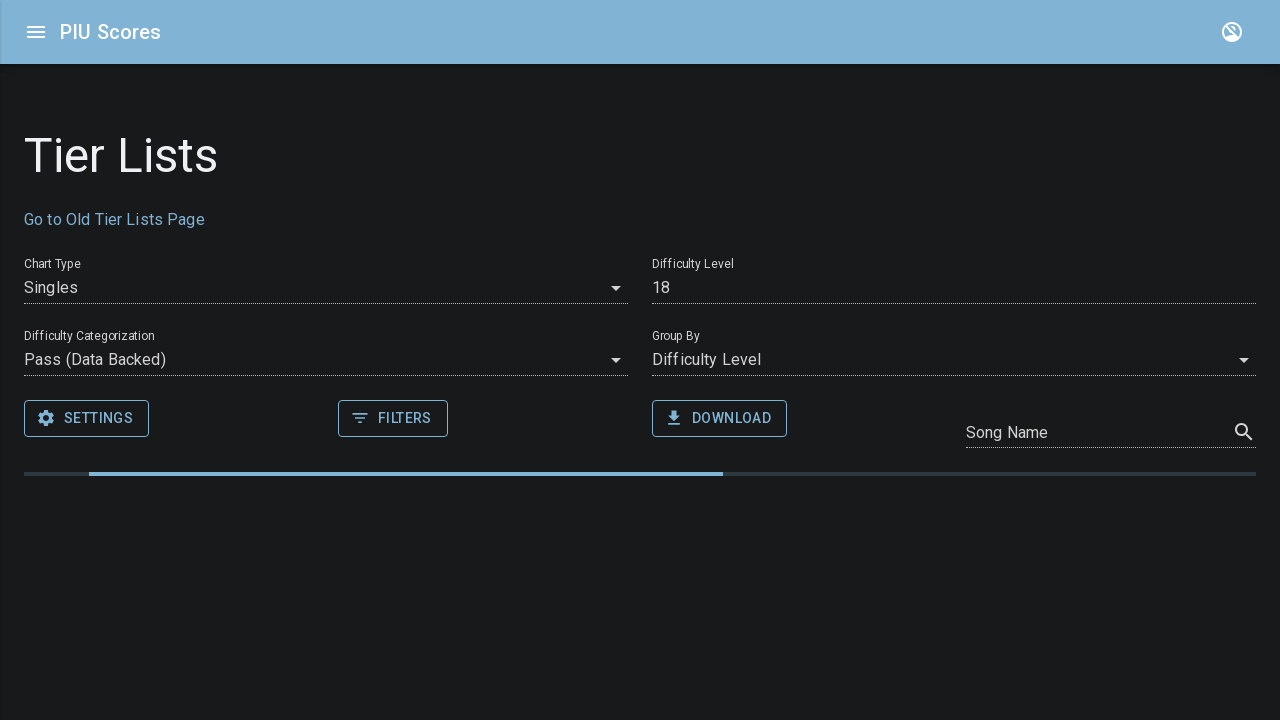

Waited for main content area selector to be present
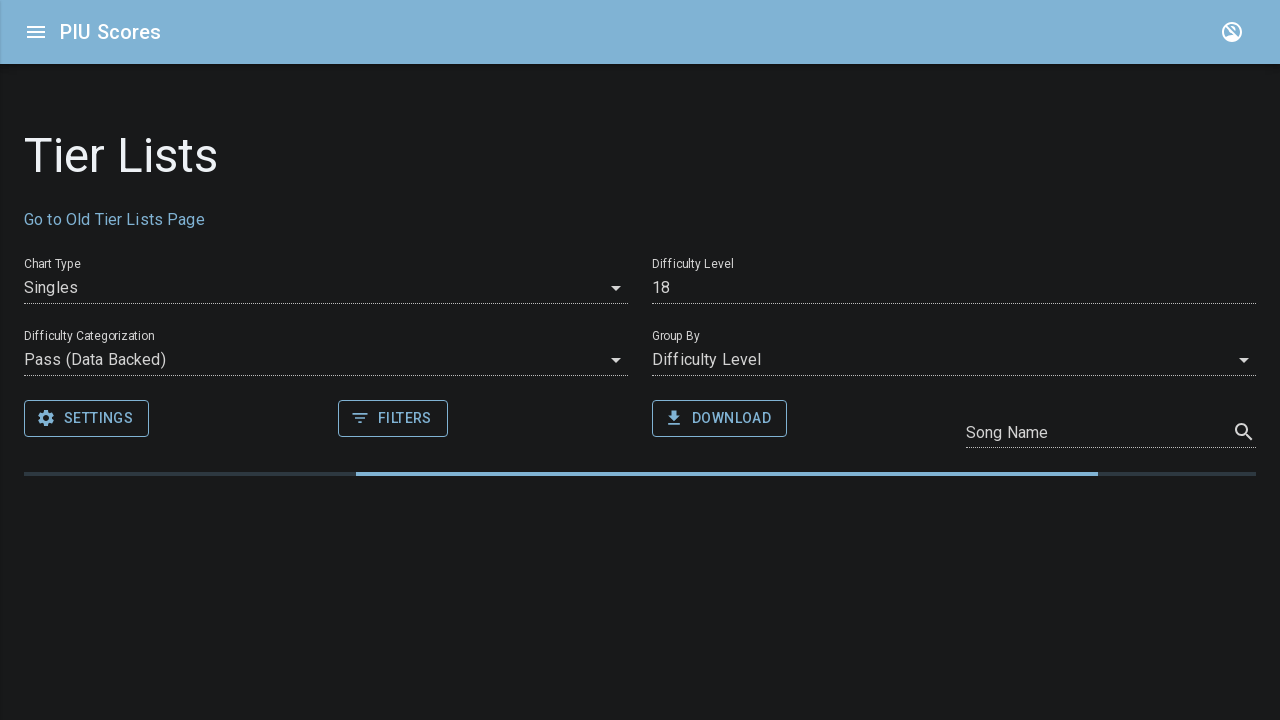

Located main content element
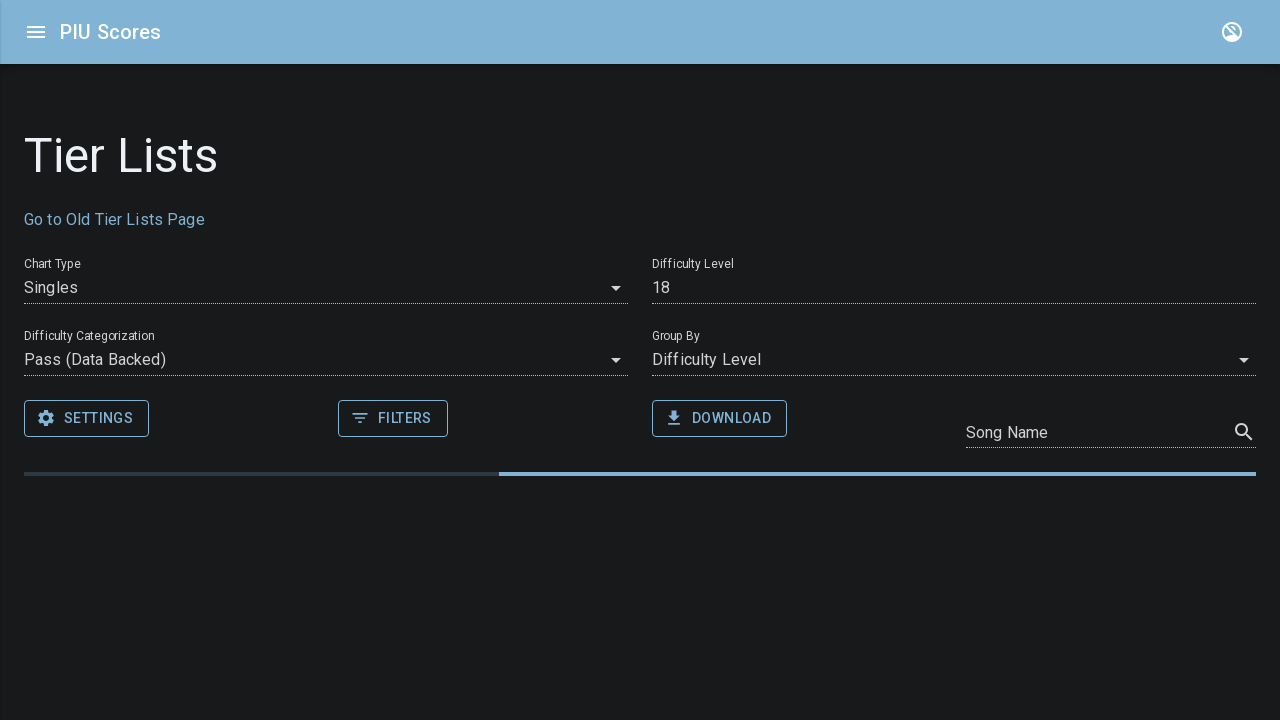

Main content element is now visible, tier list page fully loaded
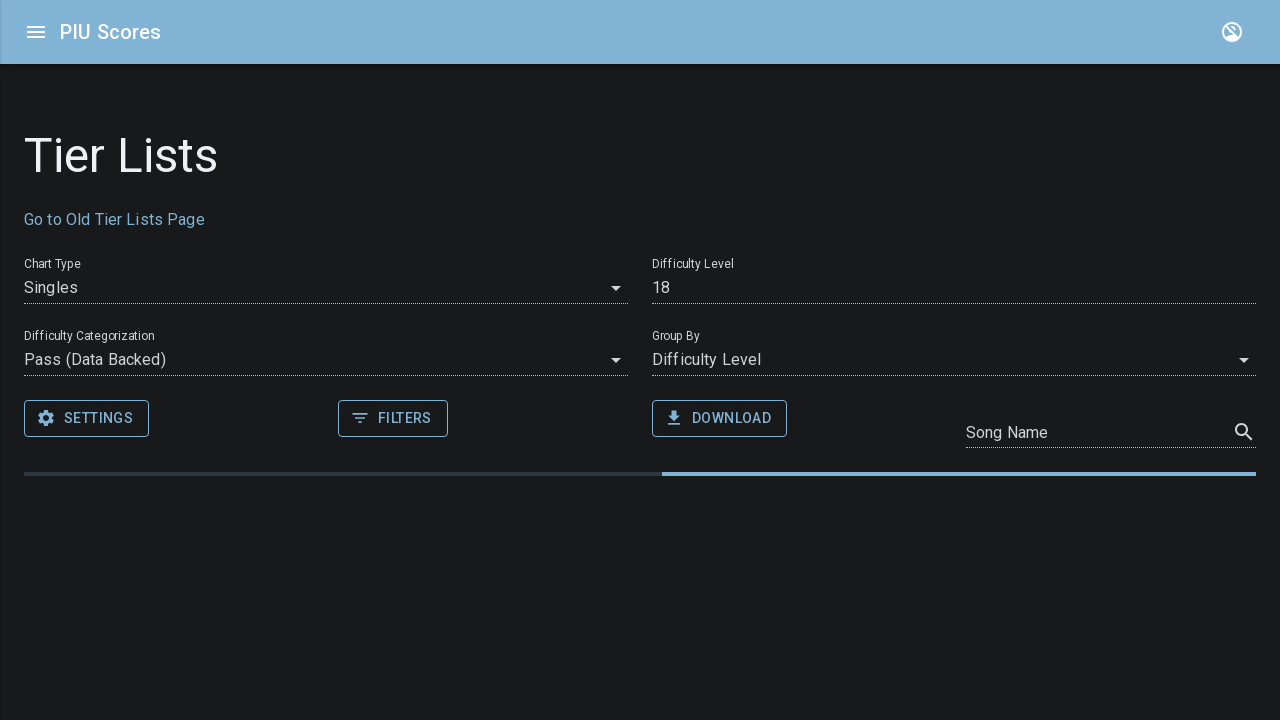

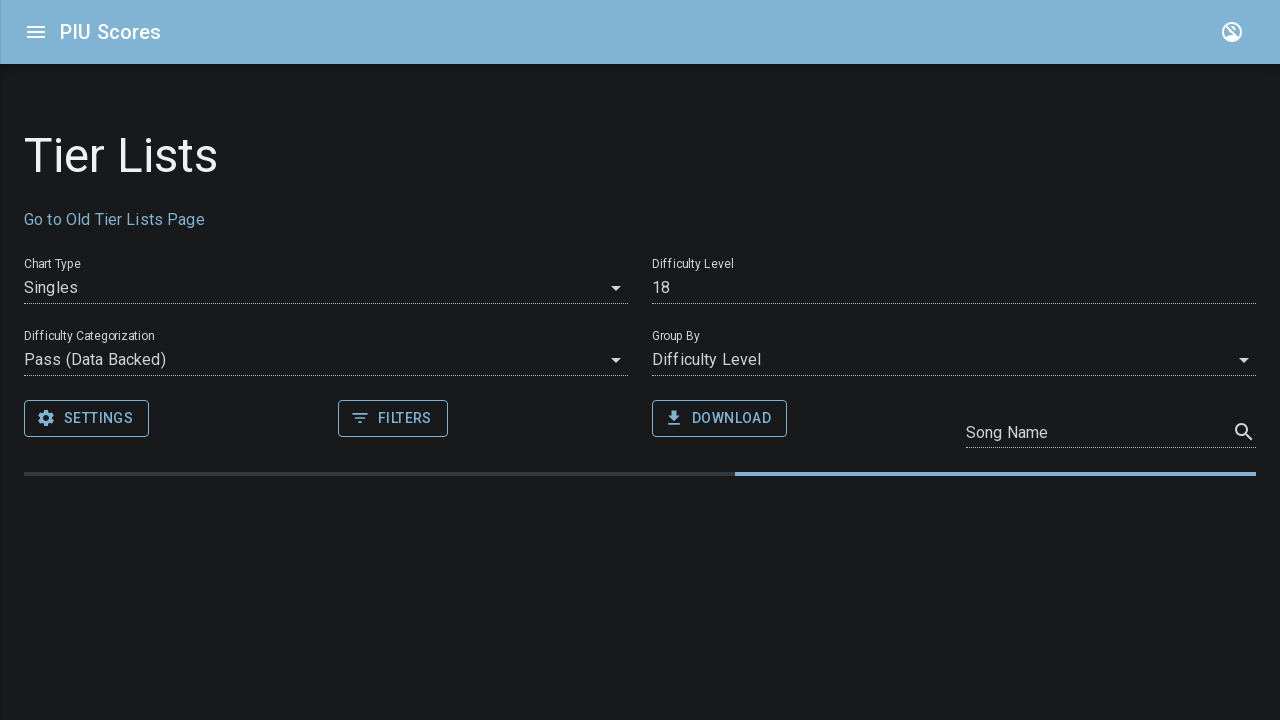